Verifies that the registration form header text is "Student Registration Form"

Starting URL: https://demoqa.com/automation-practice-form

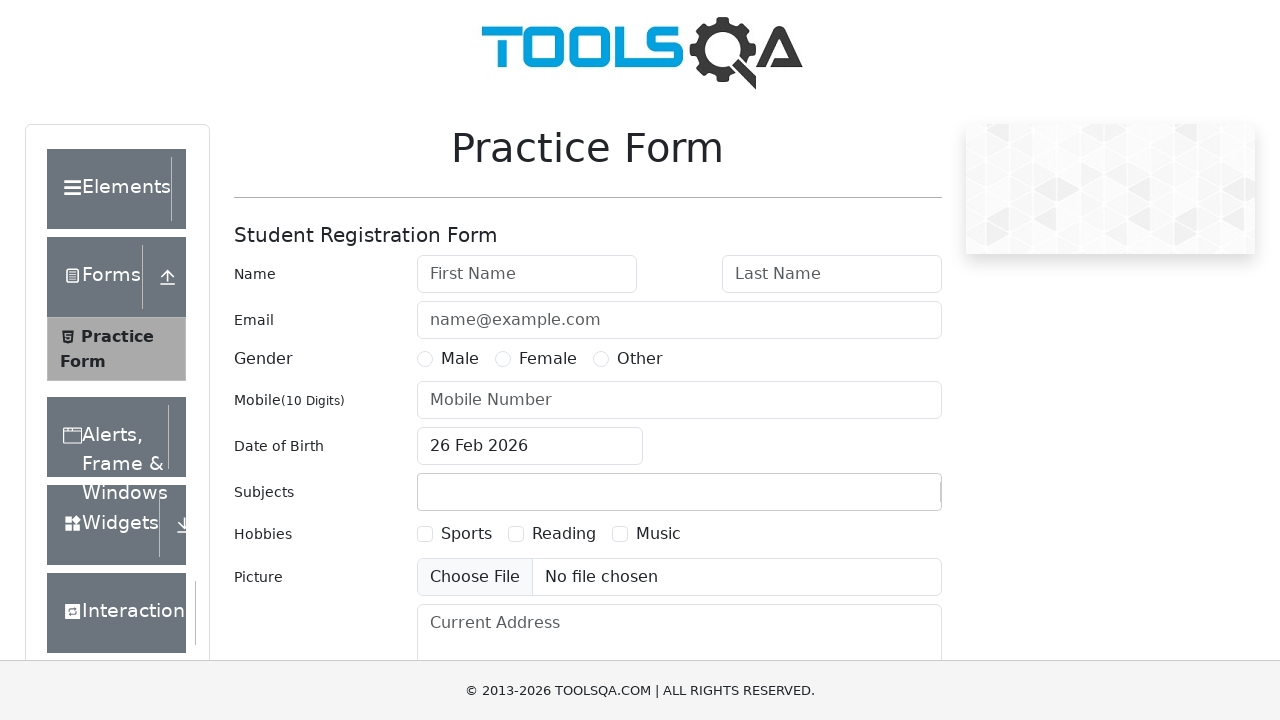

Navigated to automation practice form URL
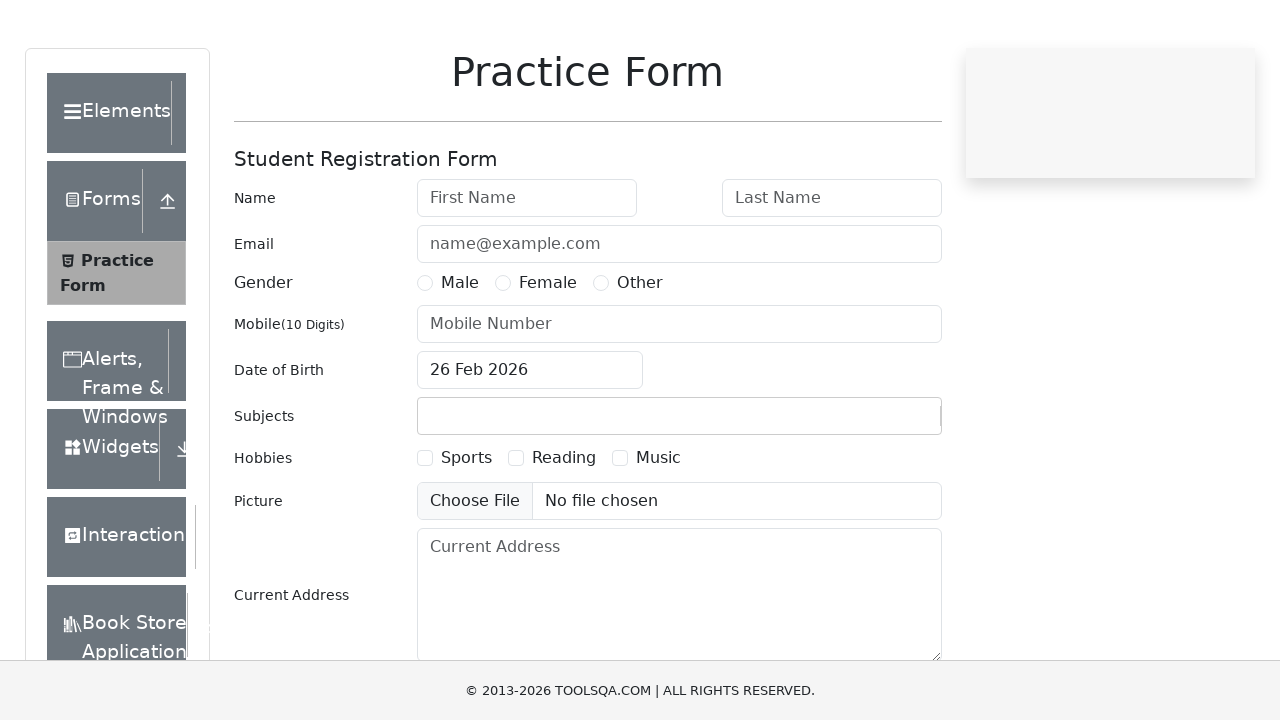

Located form header element
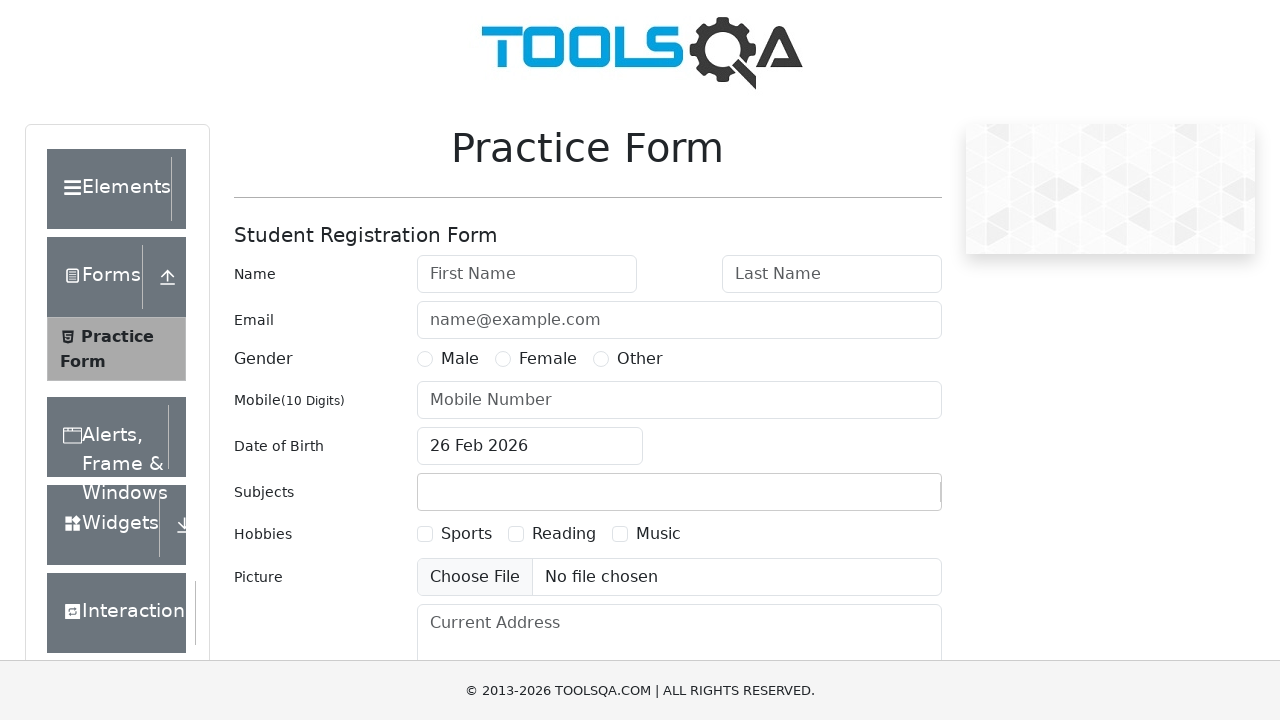

Verified form header text is 'Student Registration Form'
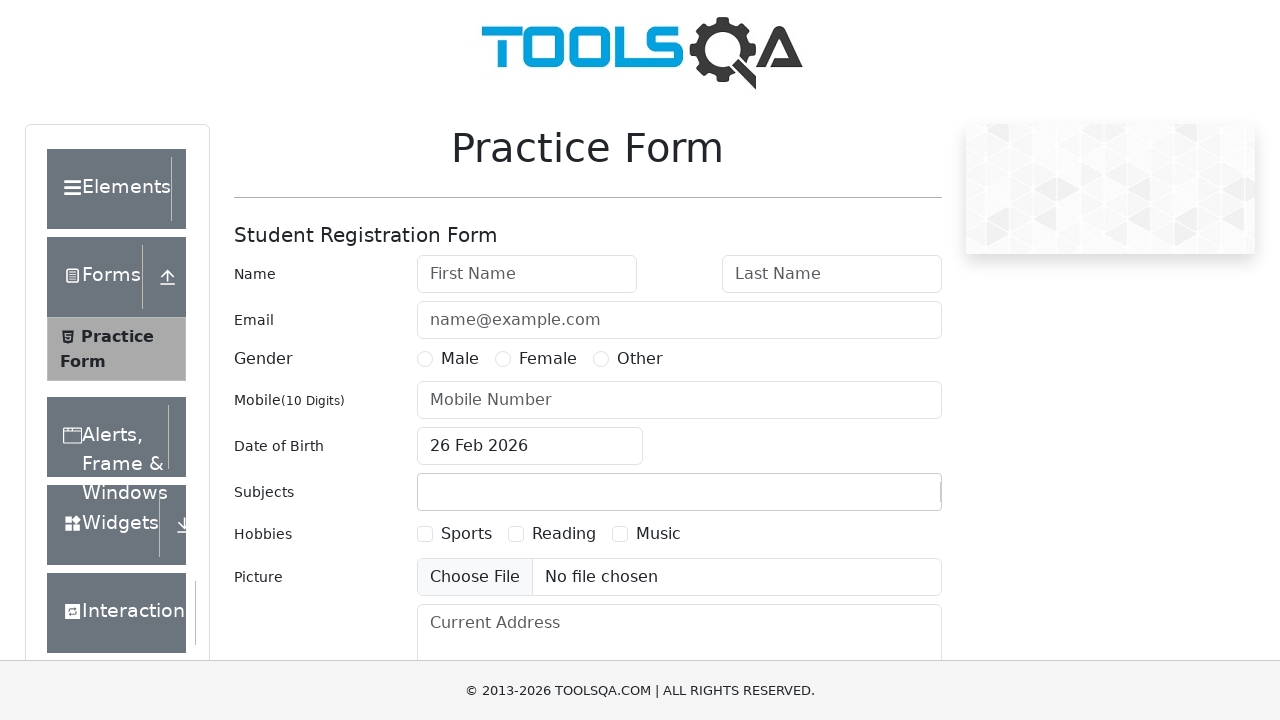

Waited 1000ms
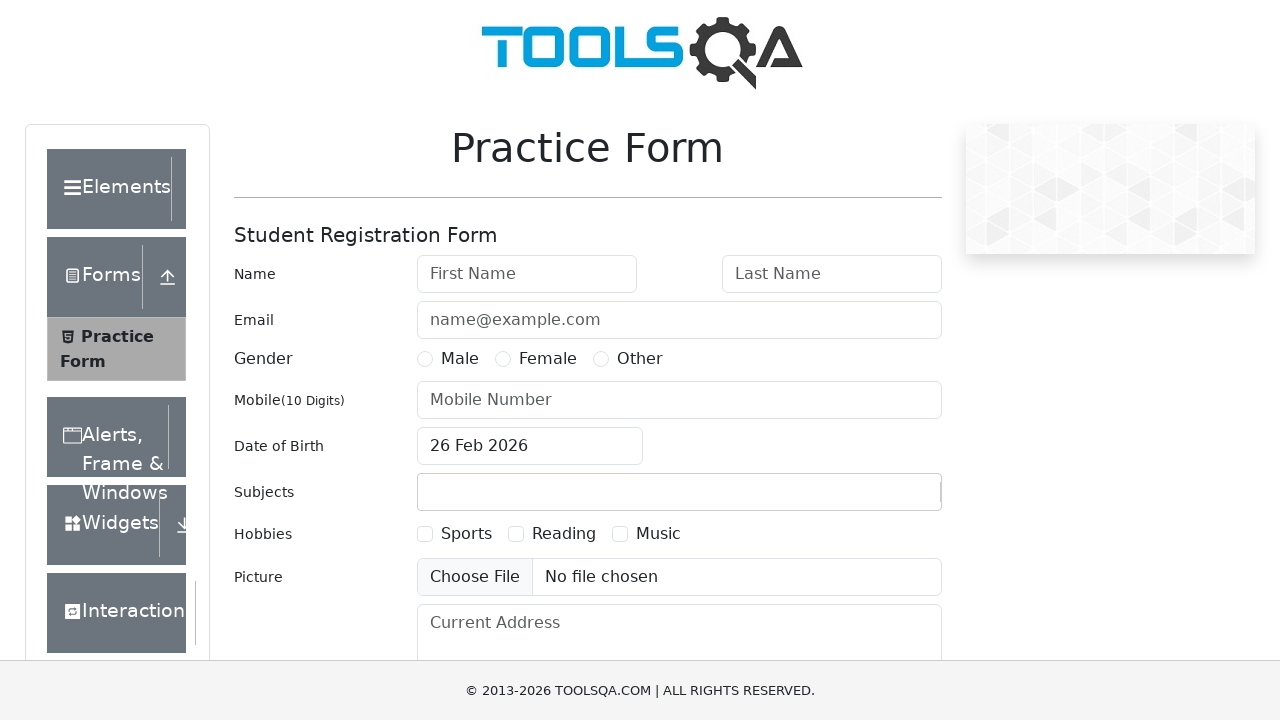

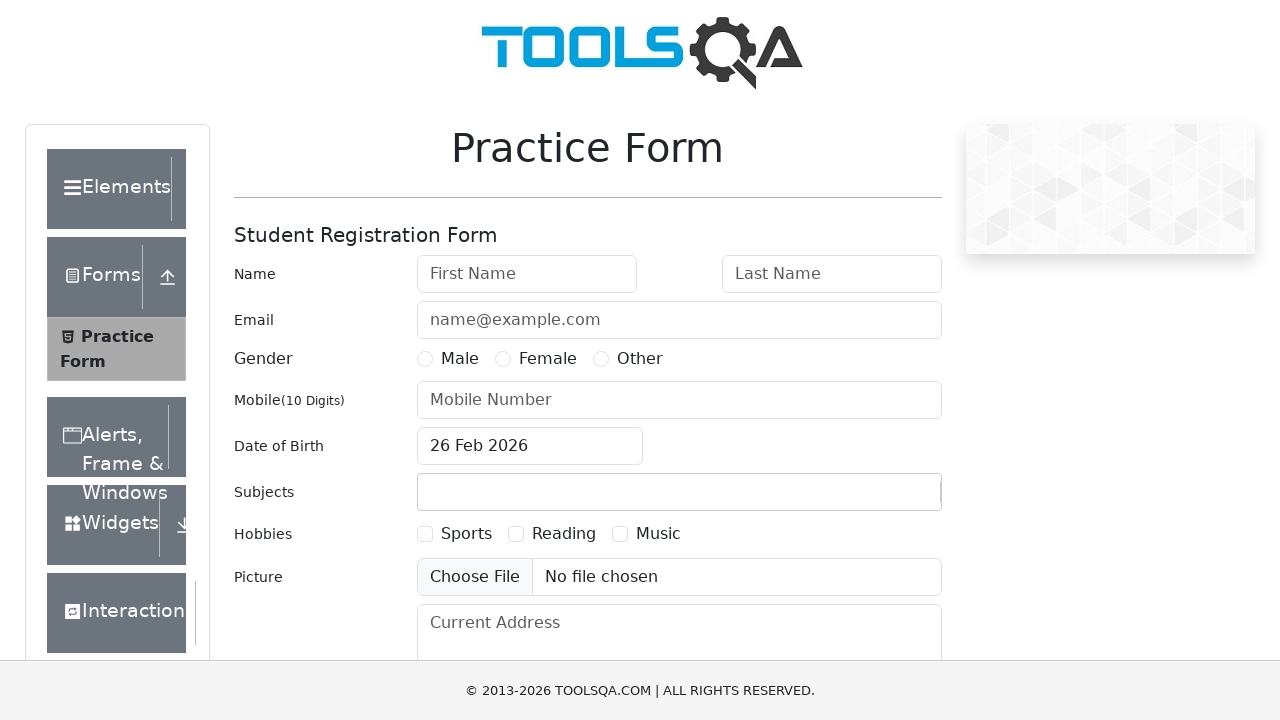